Tests tooltip example form by filling name, surname and address fields

Starting URL: http://only-testing-blog.blogspot.com/

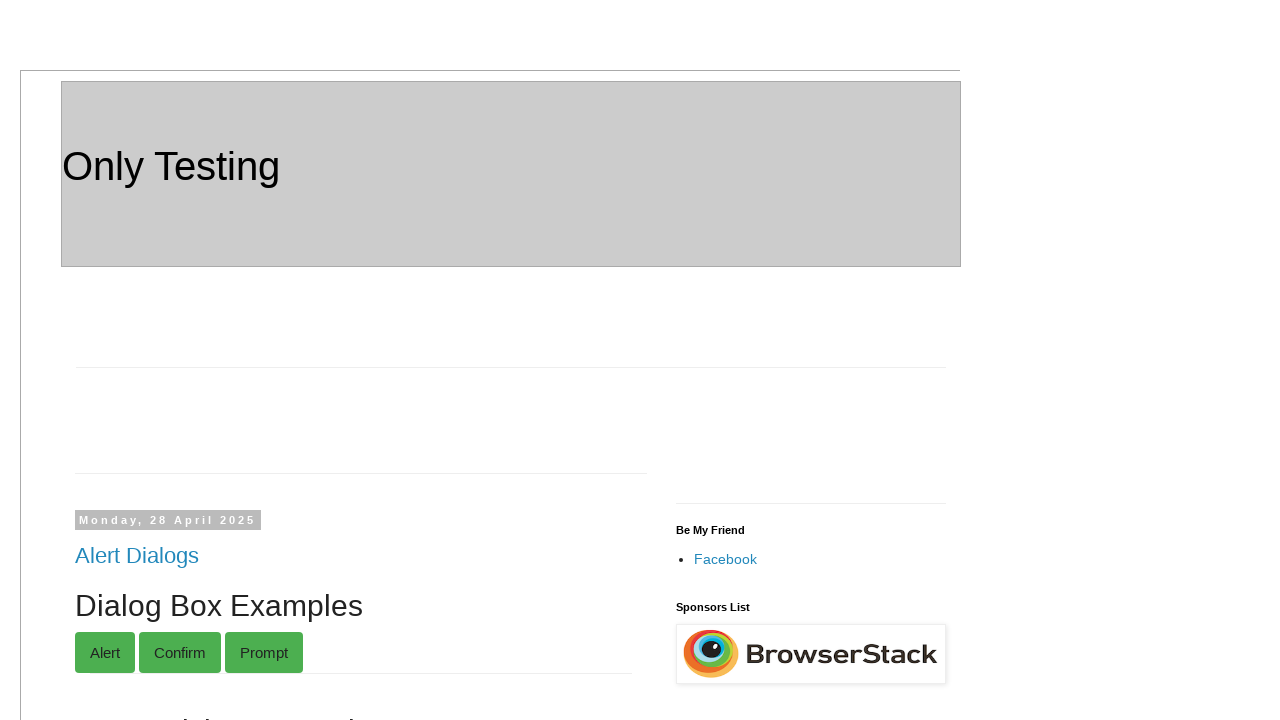

Filled Name field with 'Ajay' on xpath=//*[@title='Enter You name']
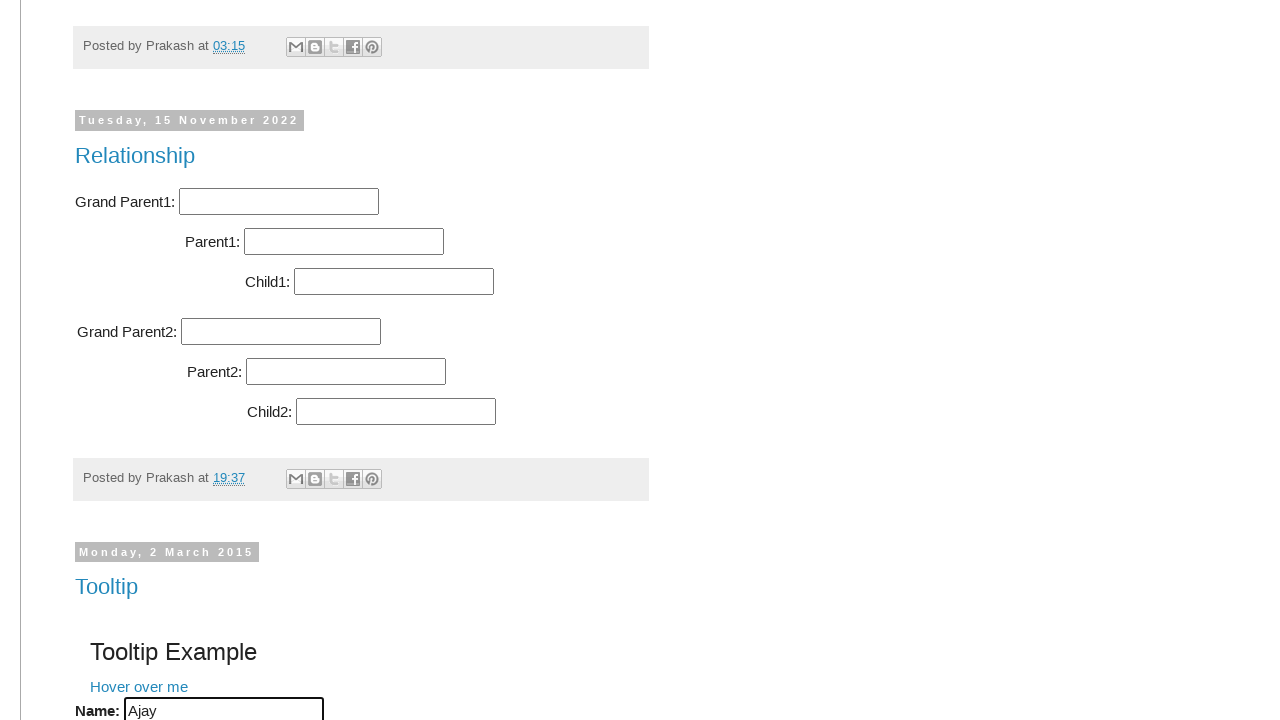

Filled Surname field with 'Gundekar' on xpath=//*[@class='s_name']
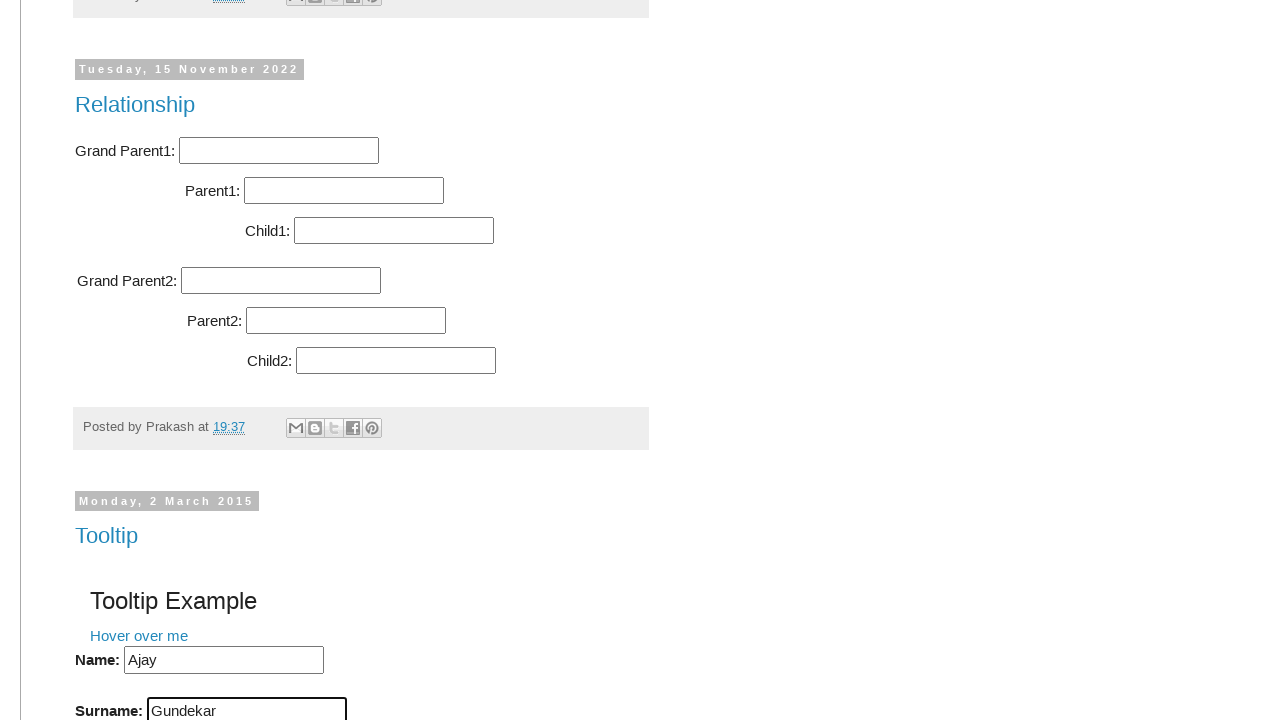

Filled Address field with 'pune' on xpath=//*[@class='y_address']
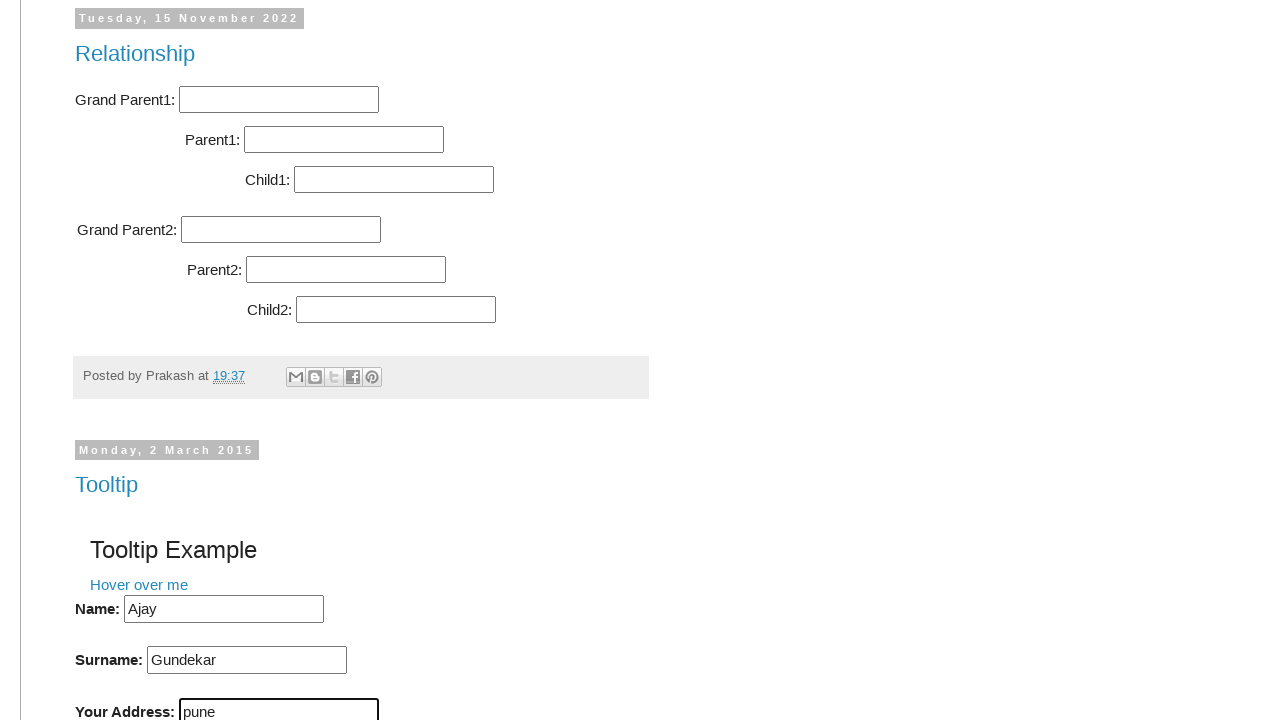

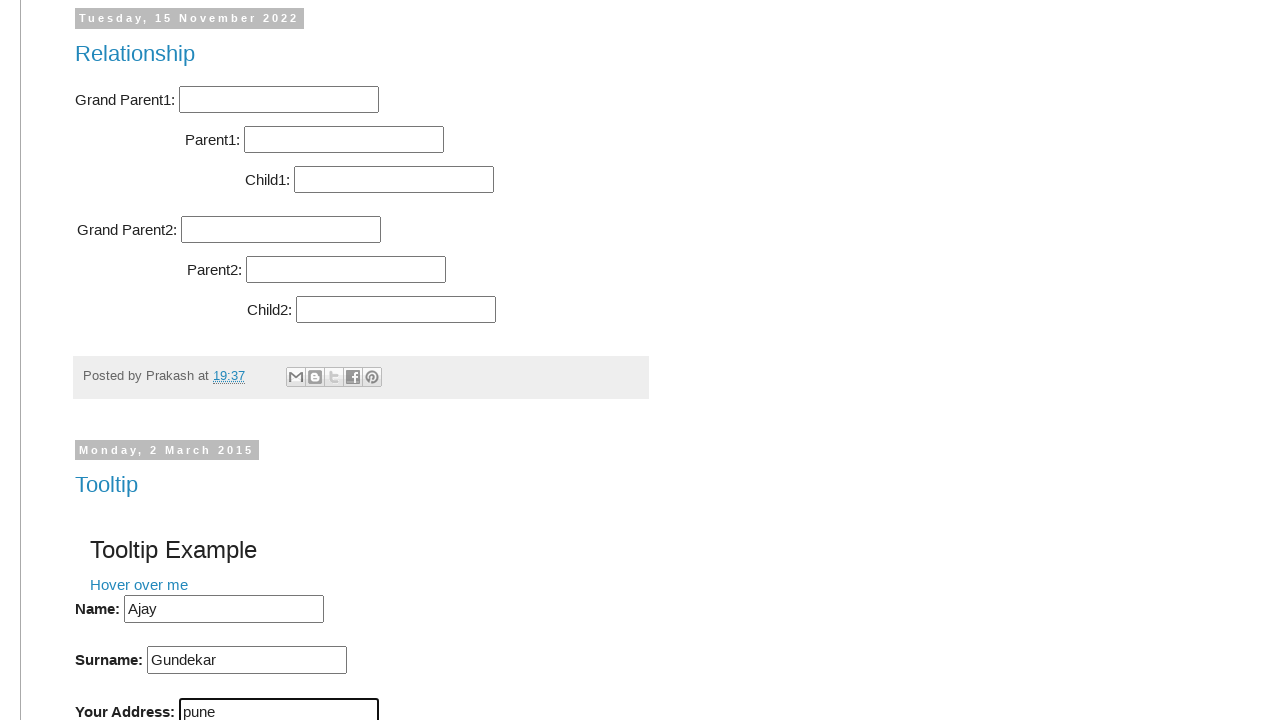